Tests hotel search functionality by entering a location and subscribing to newsletter

Starting URL: https://hotel-testlab.coderslab.pl/en/

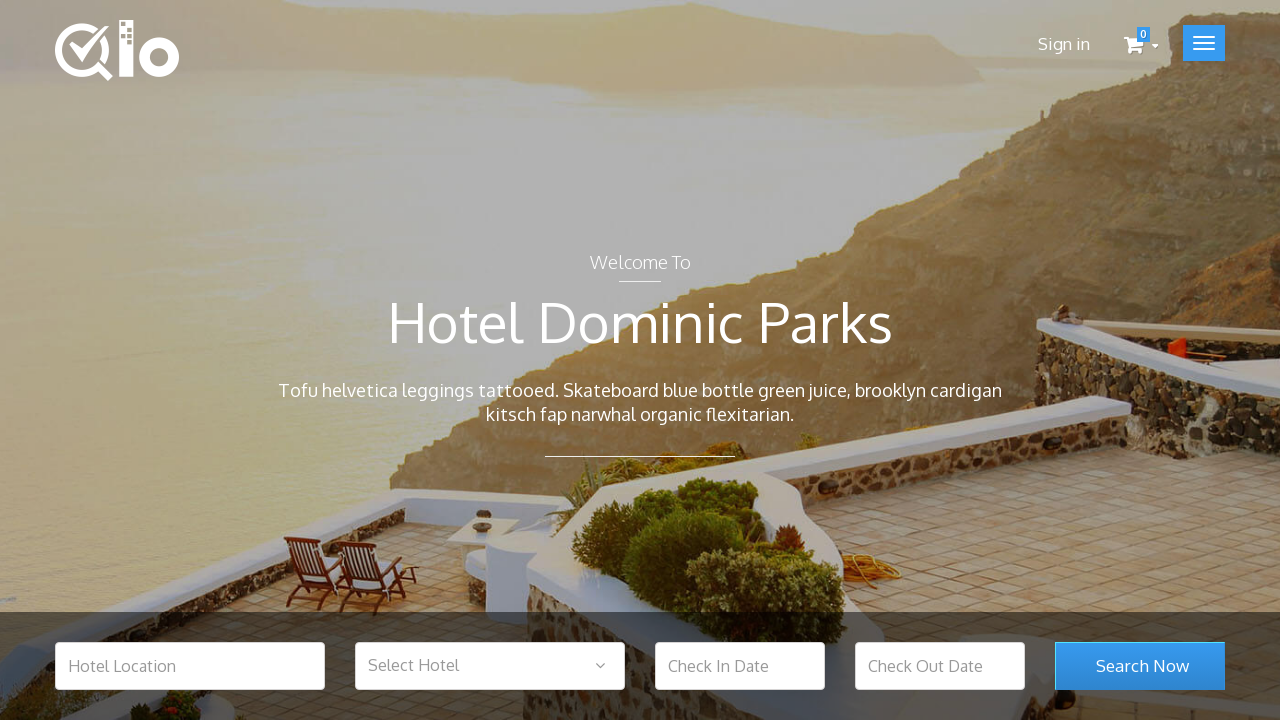

Filled hotel location field with 'Warsaw' on #hotel_location
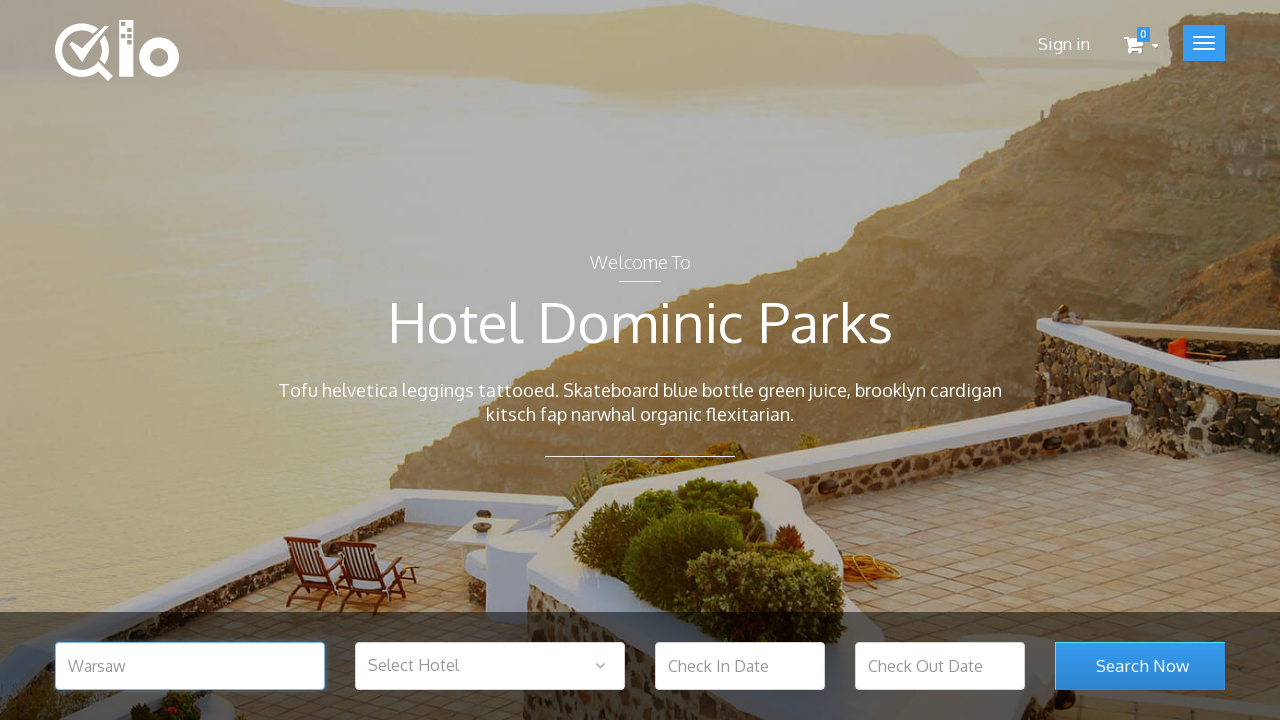

Filled newsletter email field with 'testuser2024@gmail.com' on #newsletter-input
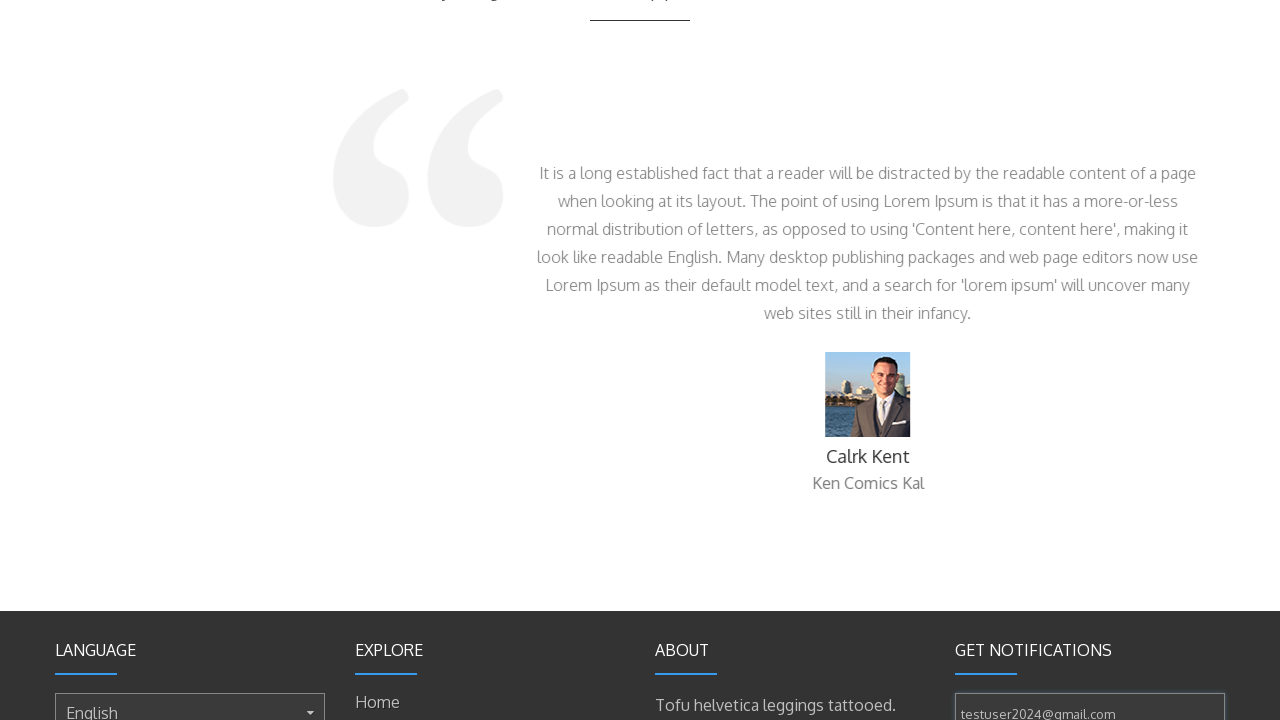

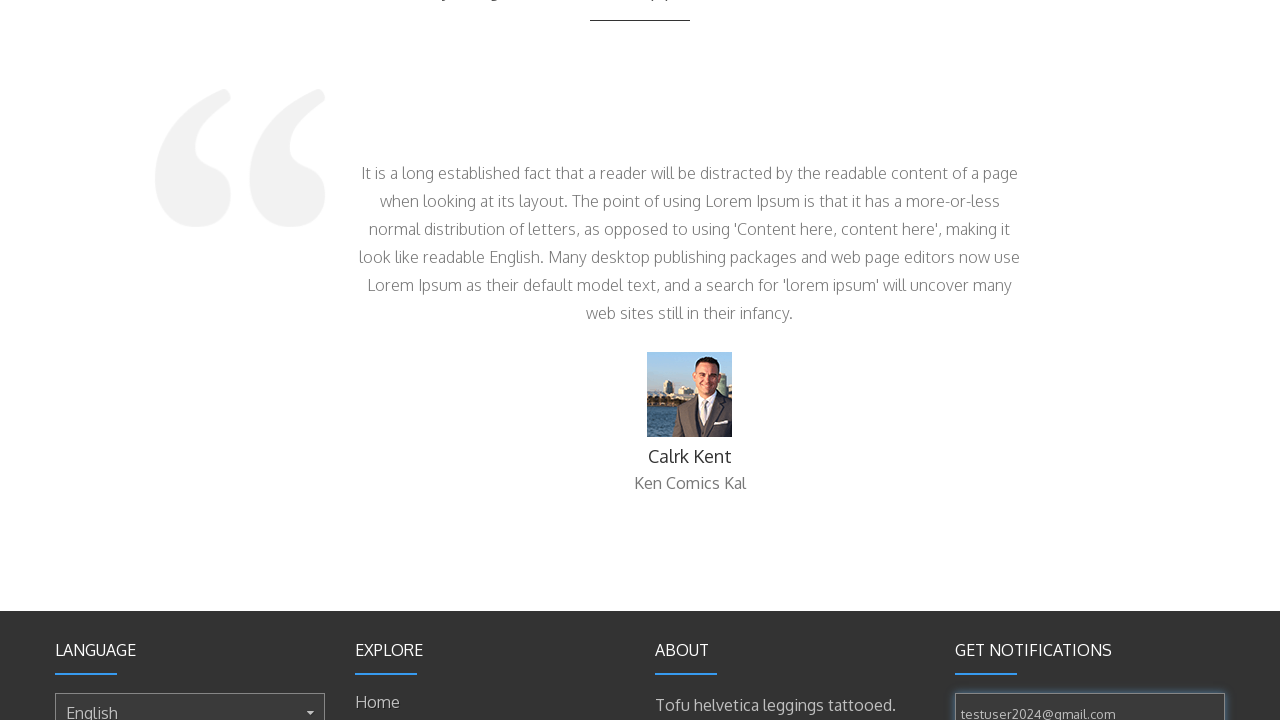